Tests interaction with a single input field by filling it with text and verifying the input value

Starting URL: https://www.lambdatest.com/selenium-playground/simple-form-demo

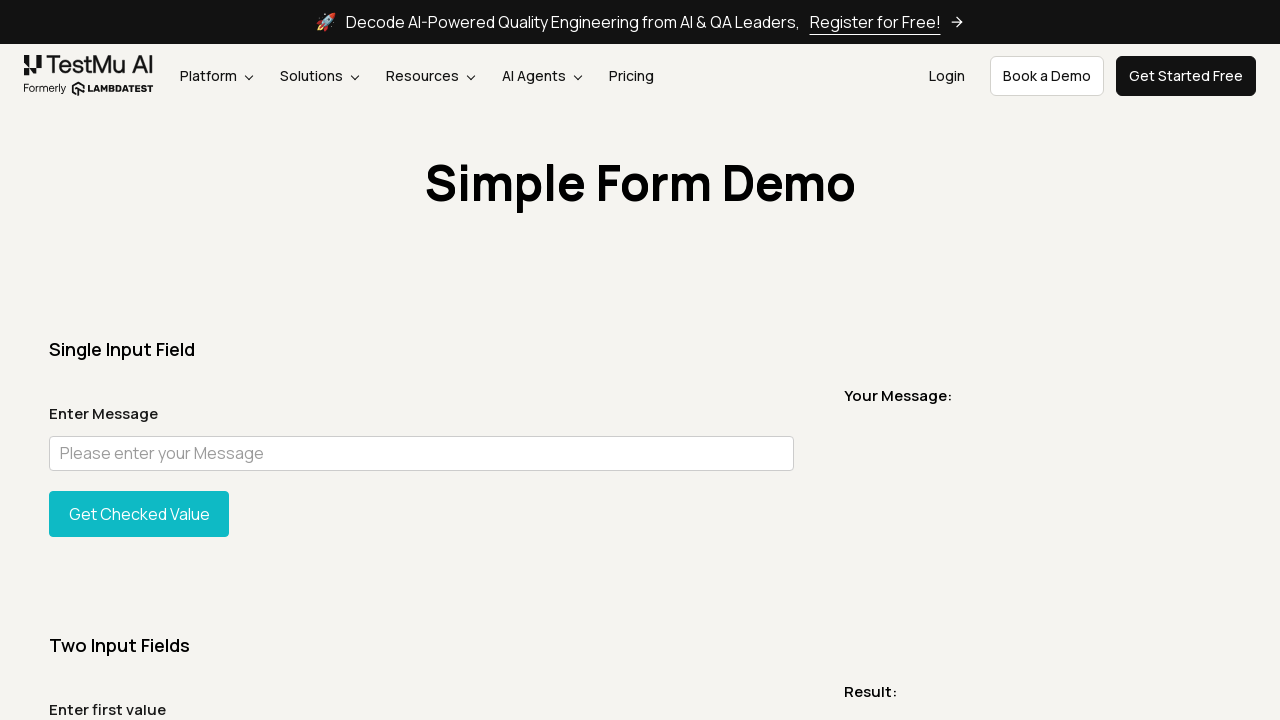

Located the message input field
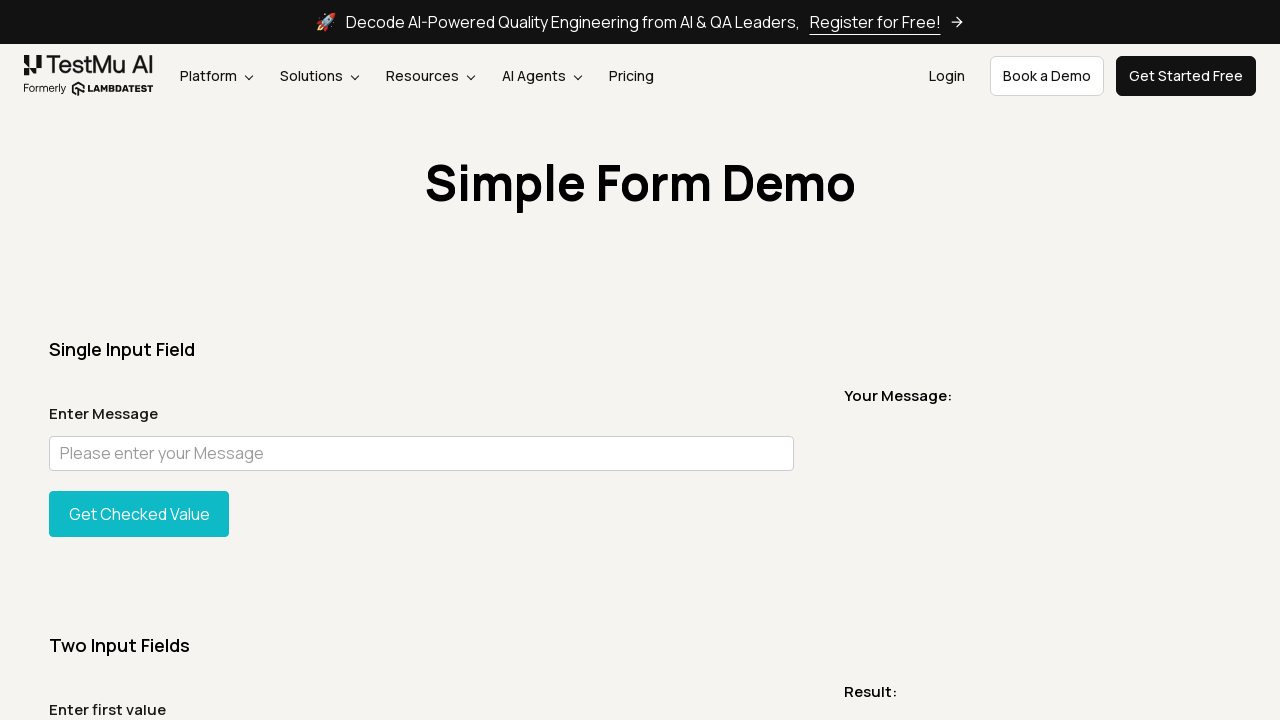

Scrolled to the message input field
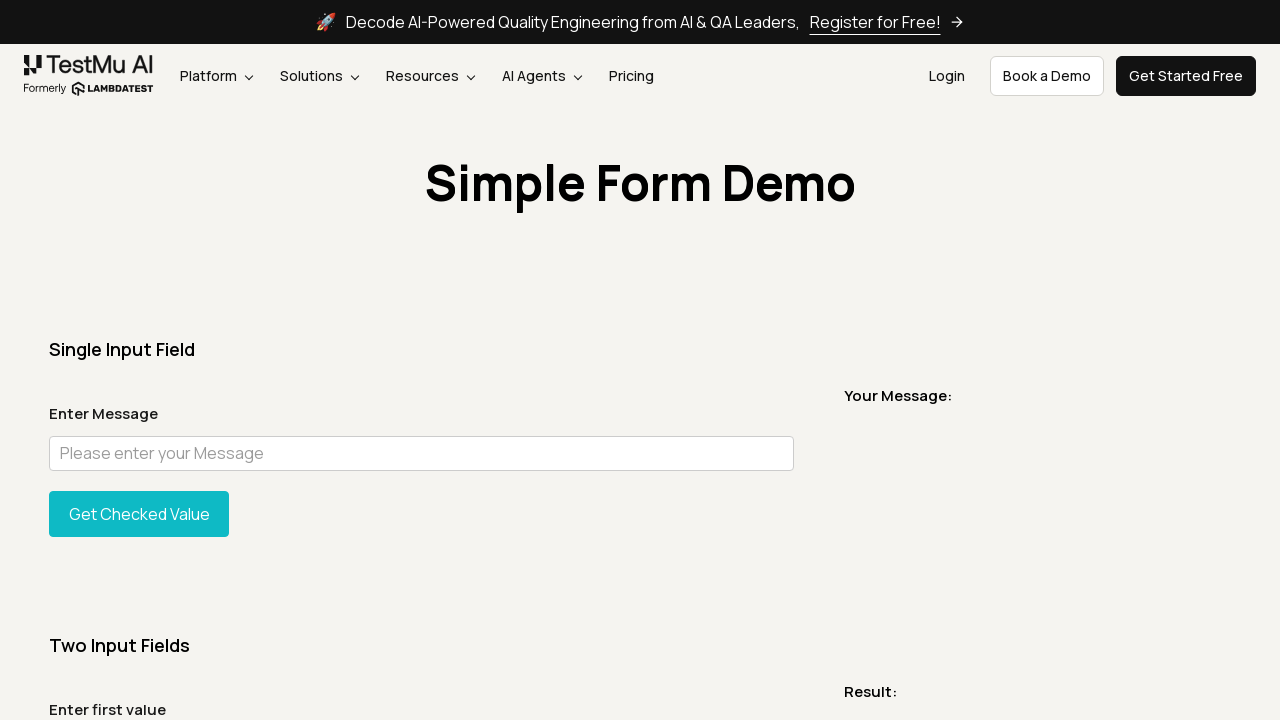

Filled input field with 'Hello World' on input#user-message
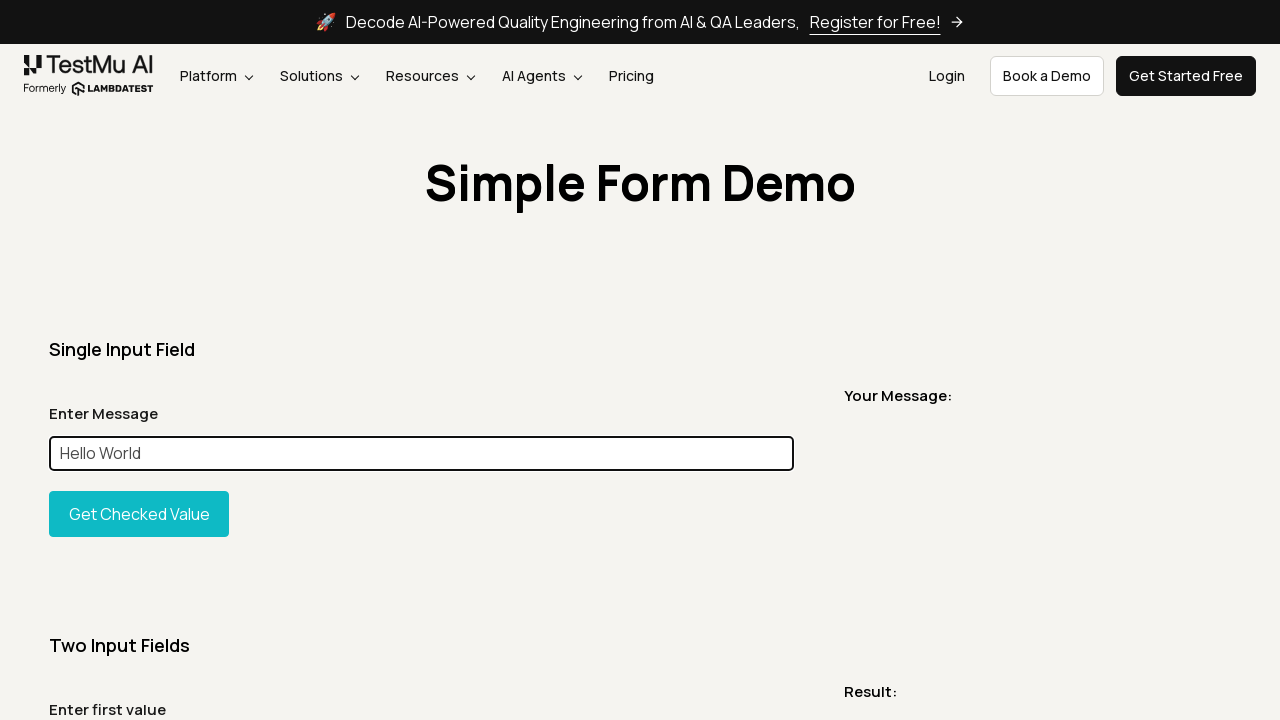

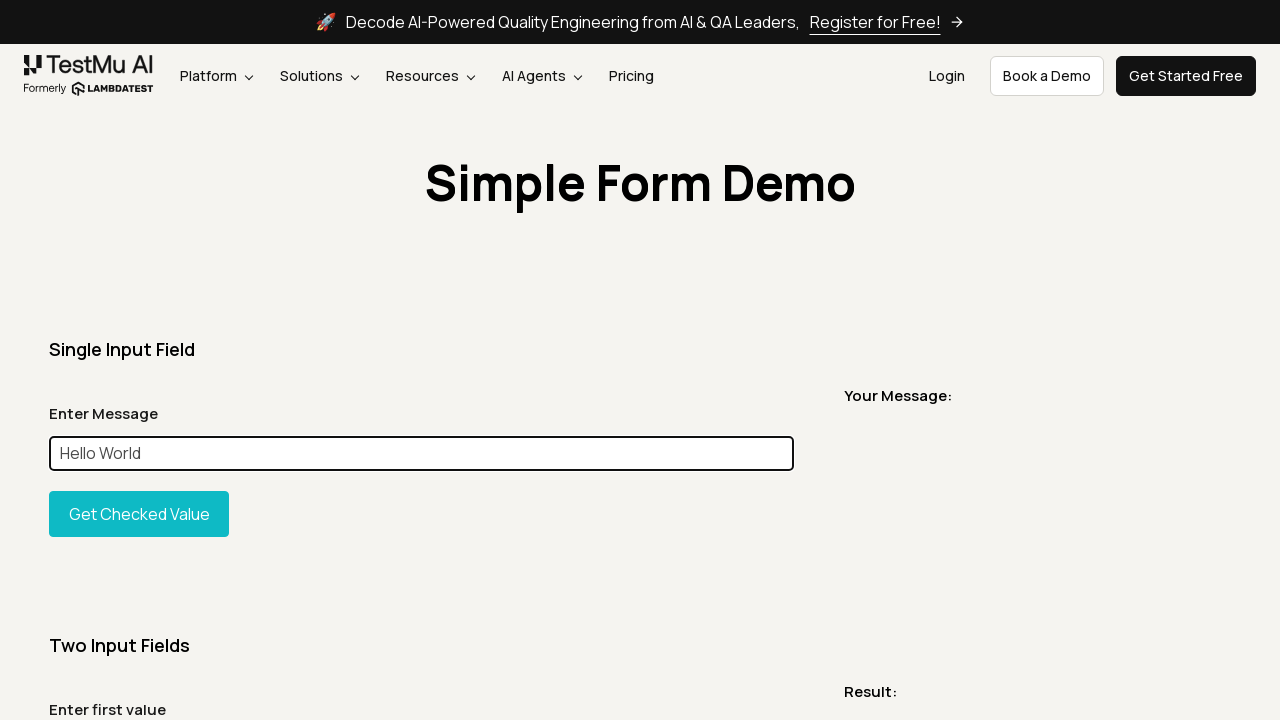